Tests JavaScript alert handling by clicking a button to trigger an alert, accepting it, and verifying the result message

Starting URL: https://the-internet.herokuapp.com/javascript_alerts

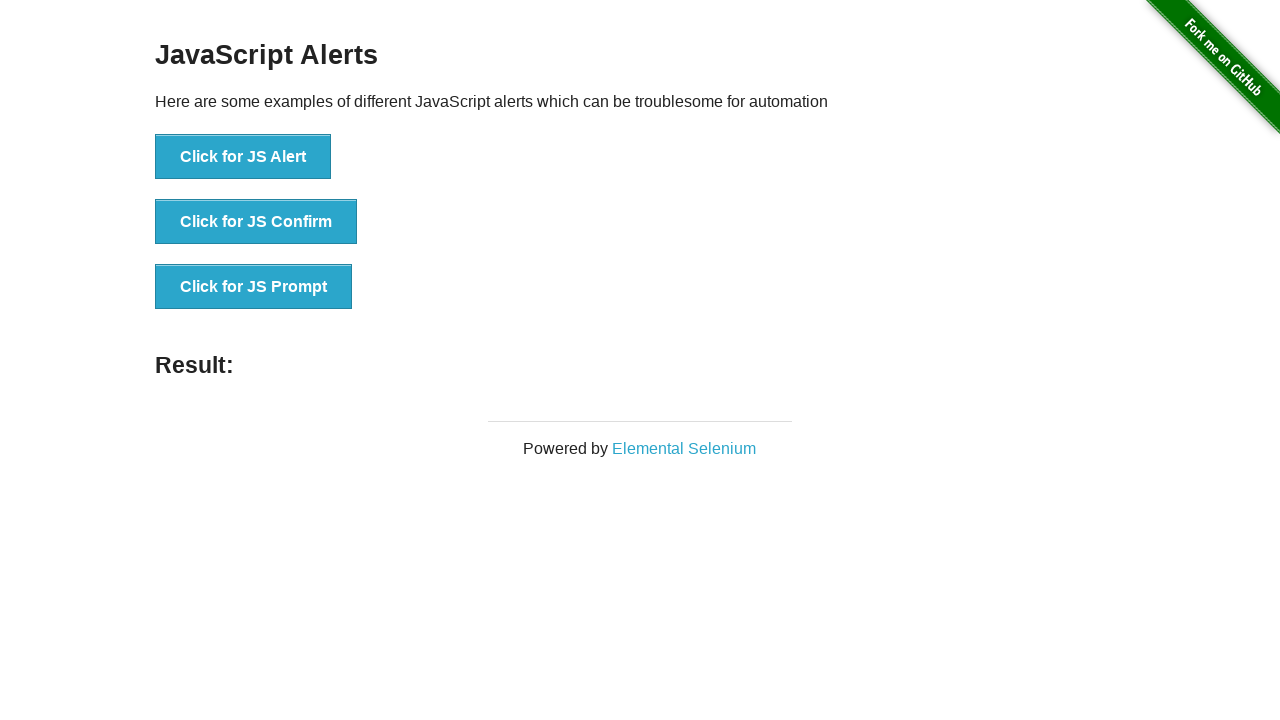

Set up dialog handler to accept alerts
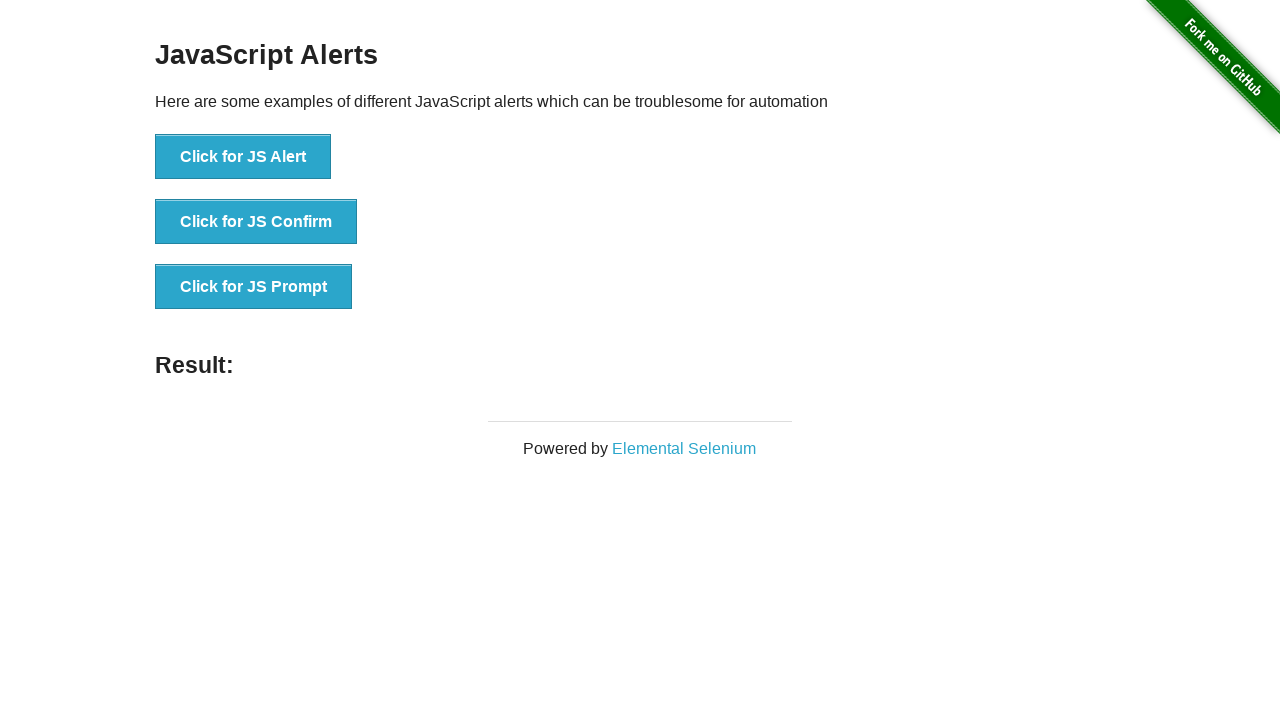

Clicked 'Click for JS Alert' button to trigger JavaScript alert at (243, 157) on button:has-text('Click for JS Alert')
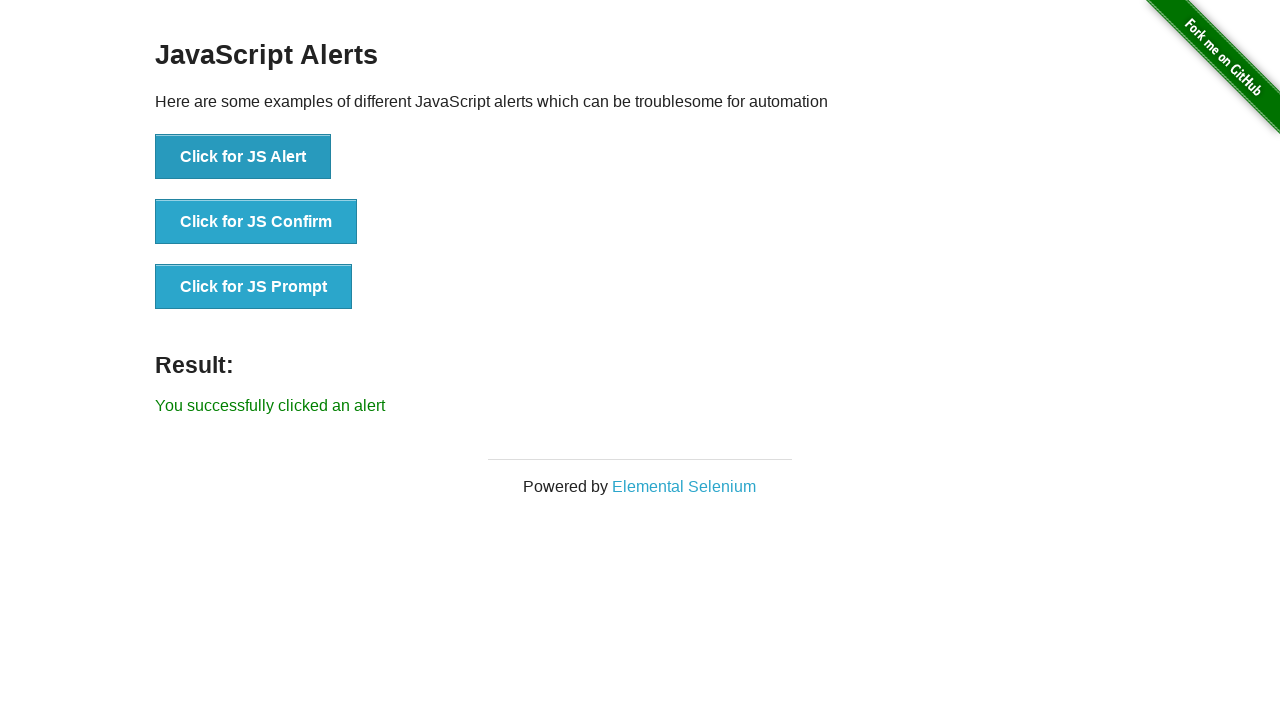

Alert was accepted and result message appeared
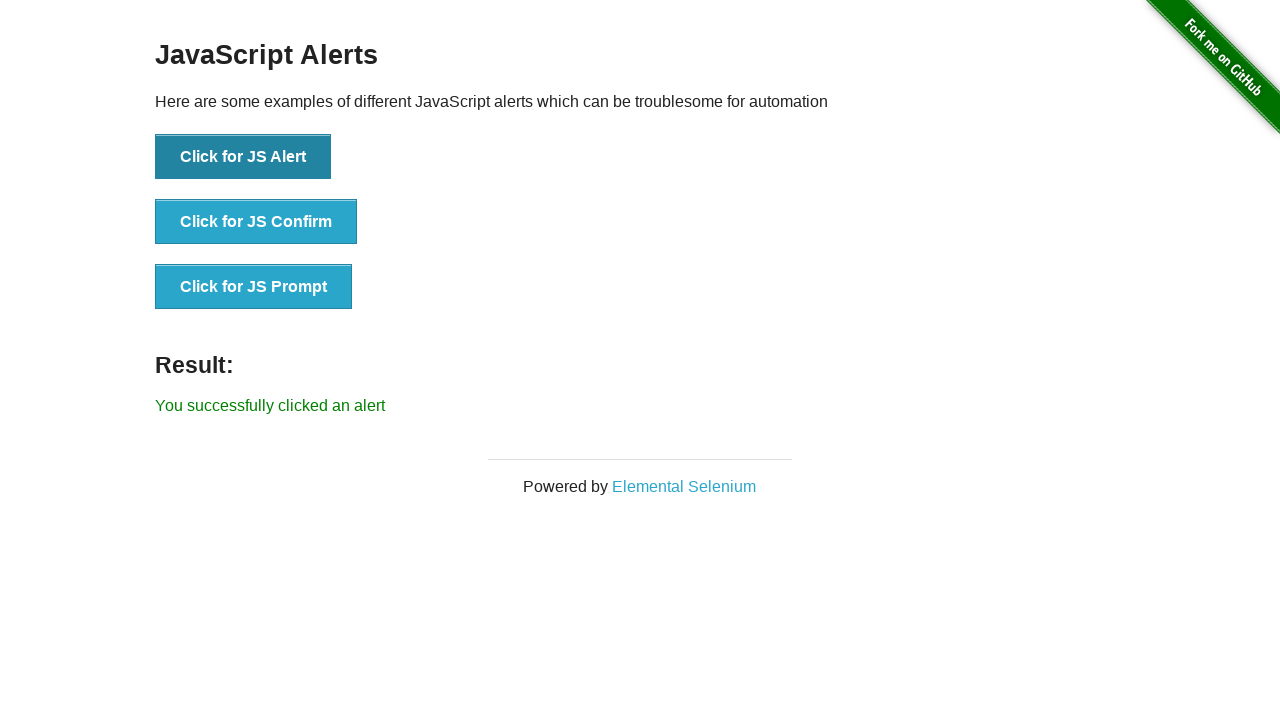

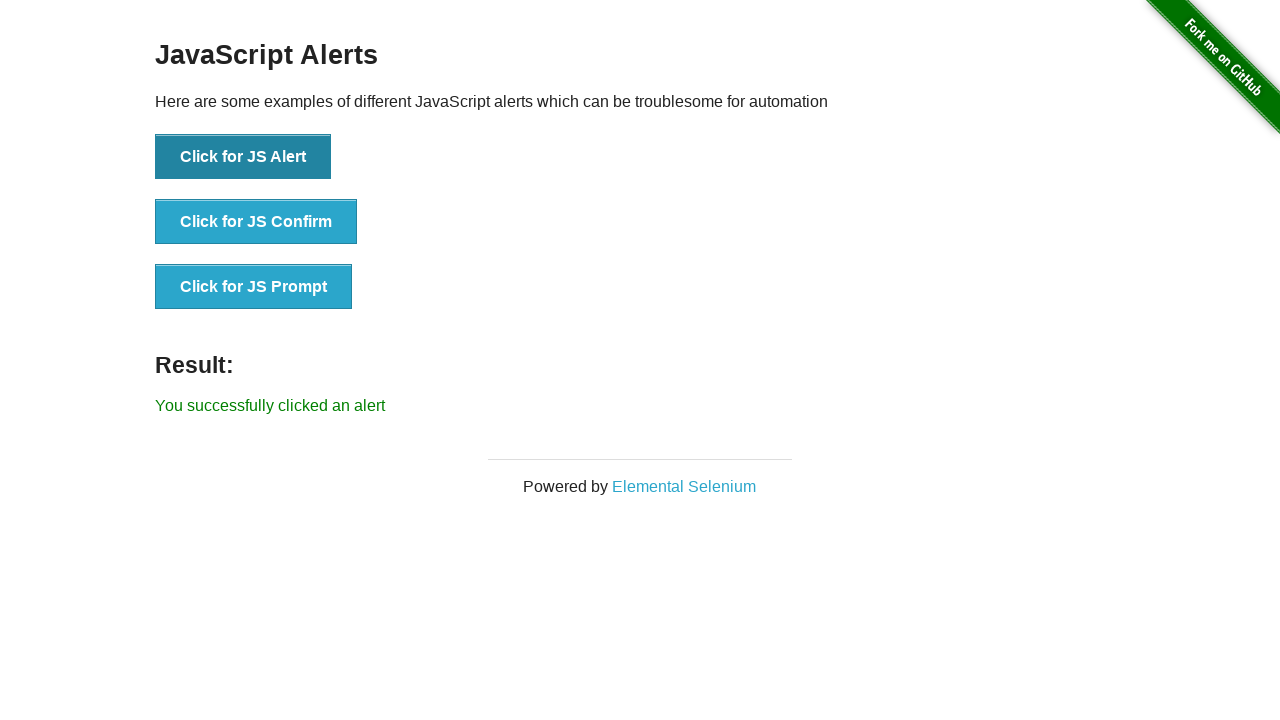